Tests file download functionality by clicking on a download link

Starting URL: https://the-internet.herokuapp.com/download

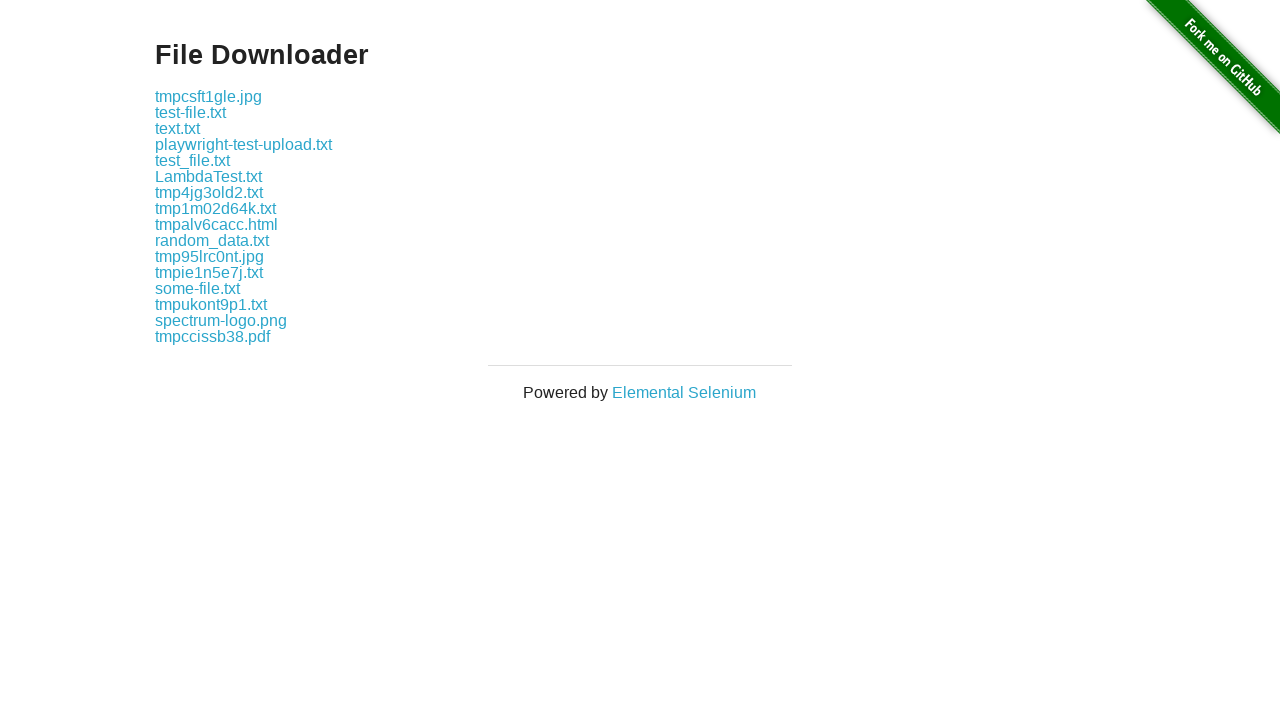

Clicked on file download link 'some-file.txt' at (198, 288) on a:has-text('some-file.txt')
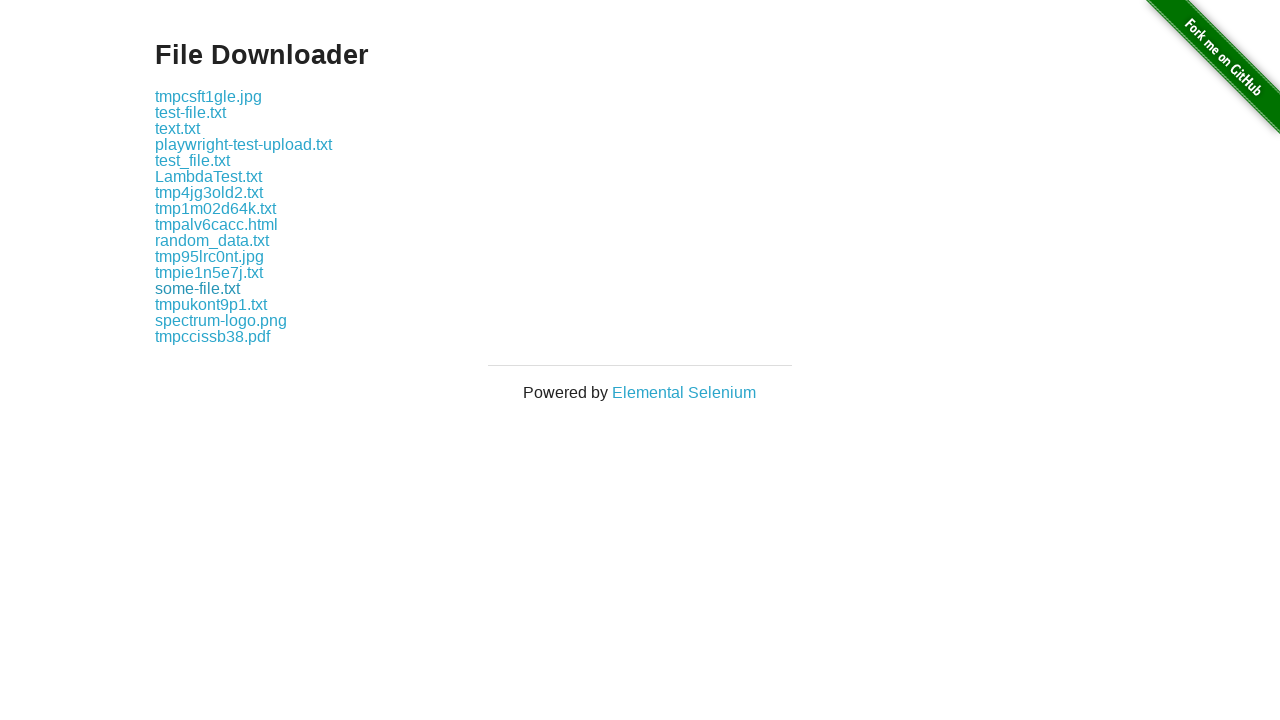

Waited 1 second for download to initiate
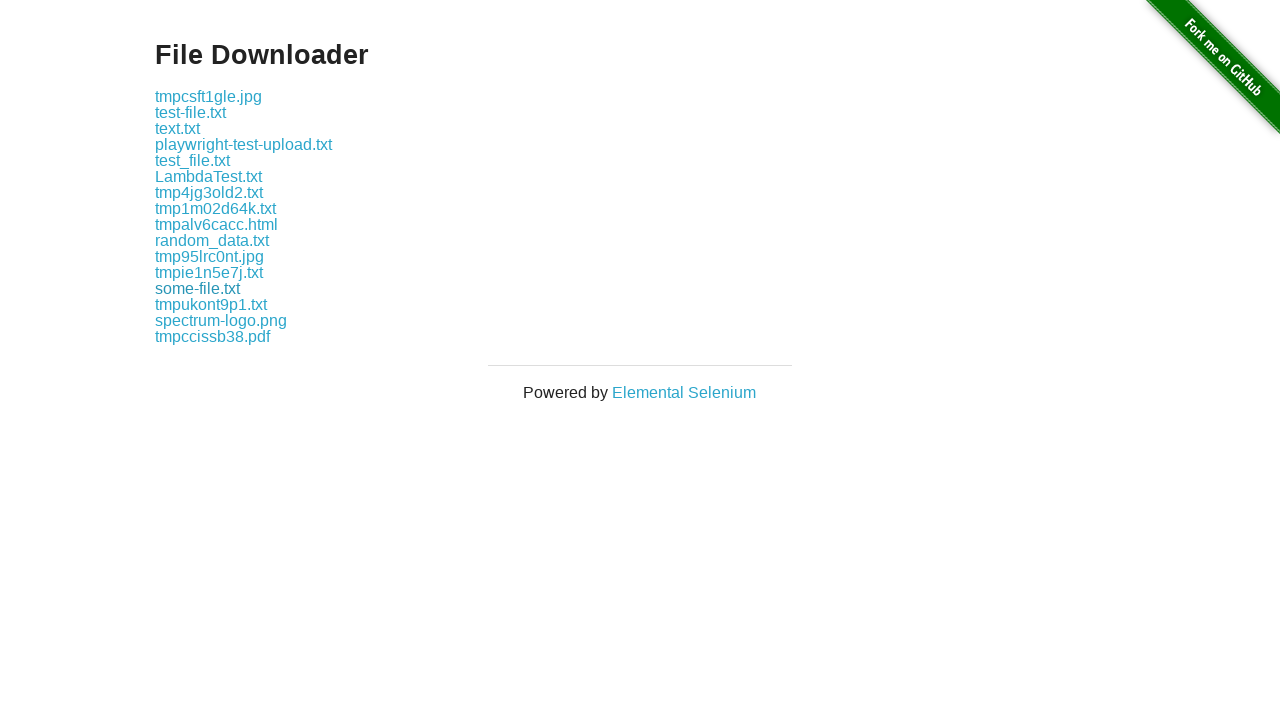

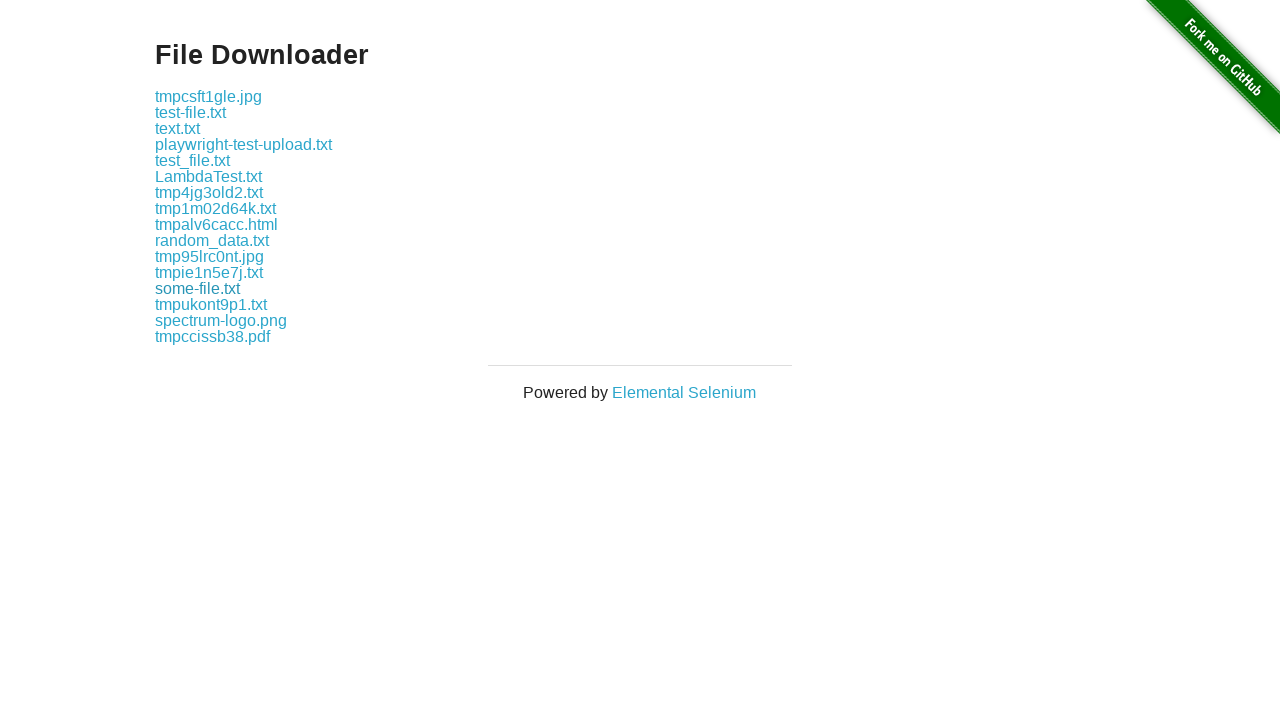